Tests the jQuery UI droppable demo by switching to the iframe, dragging an element onto a drop target, and verifying the drop was successful by checking the target text changes to "Dropped!"

Starting URL: https://jqueryui.com/droppable/

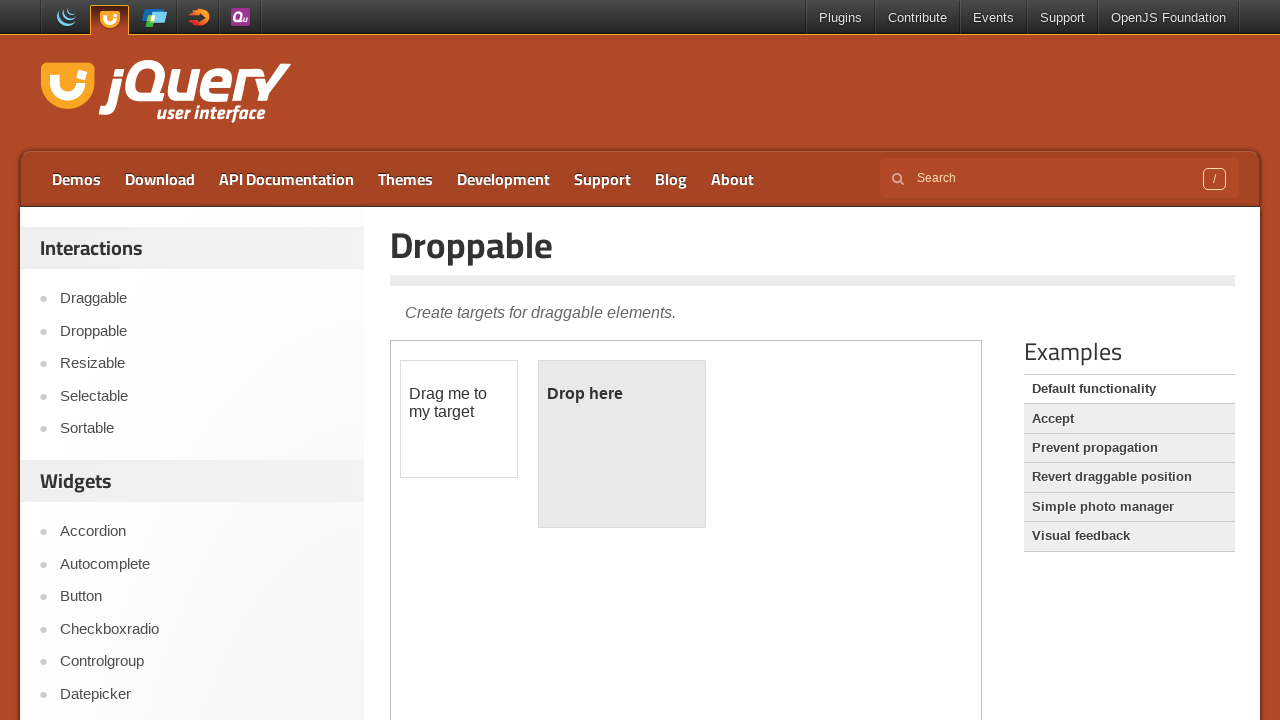

Located the demo iframe
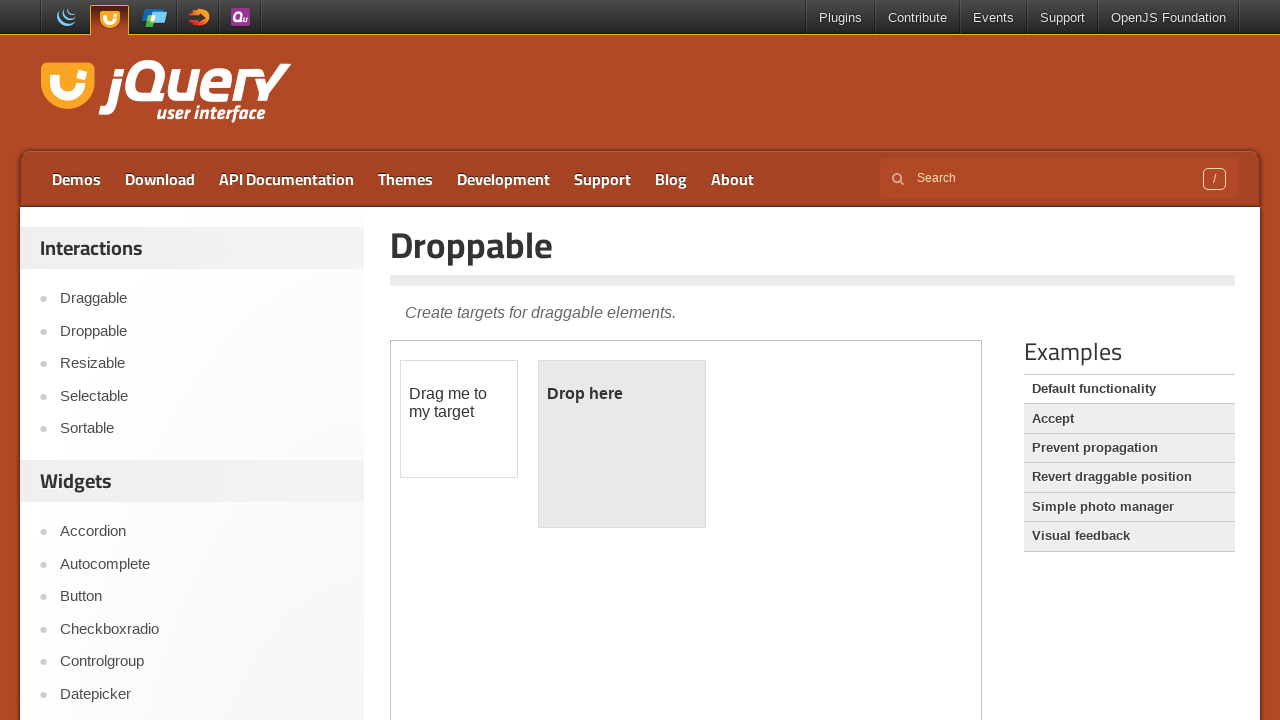

Located the draggable element with id 'draggable'
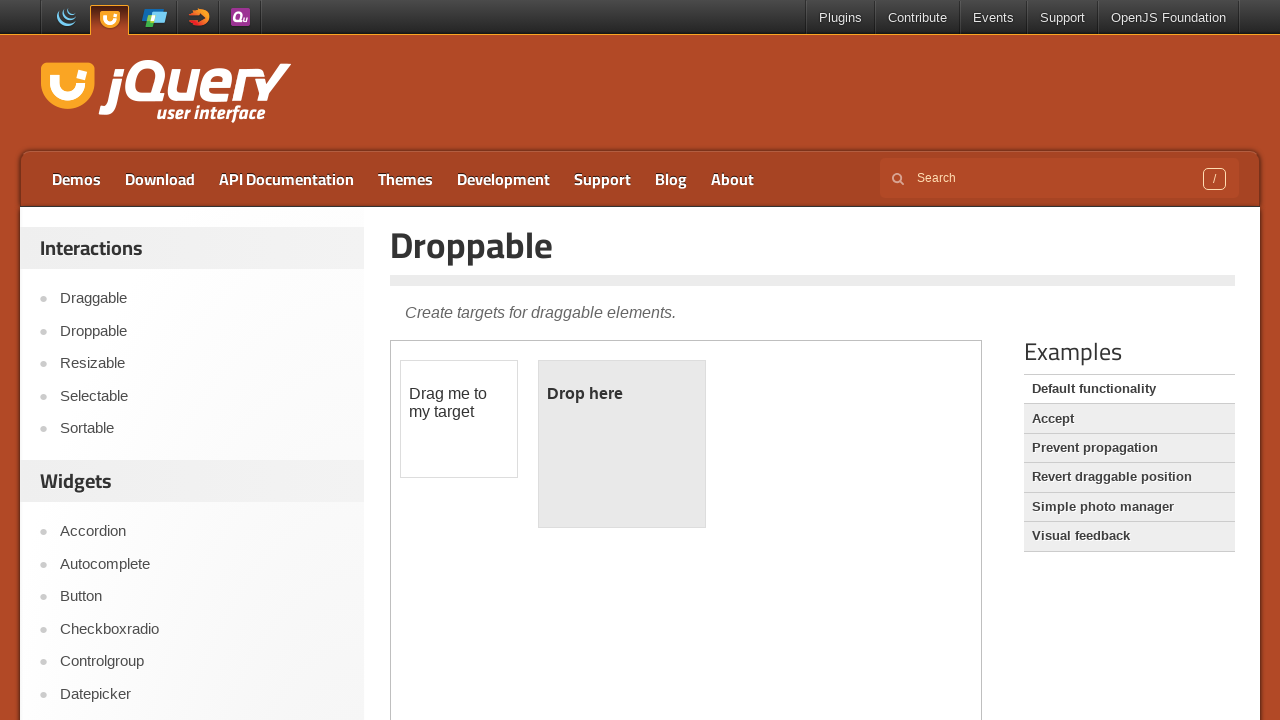

Located the droppable element with id 'droppable'
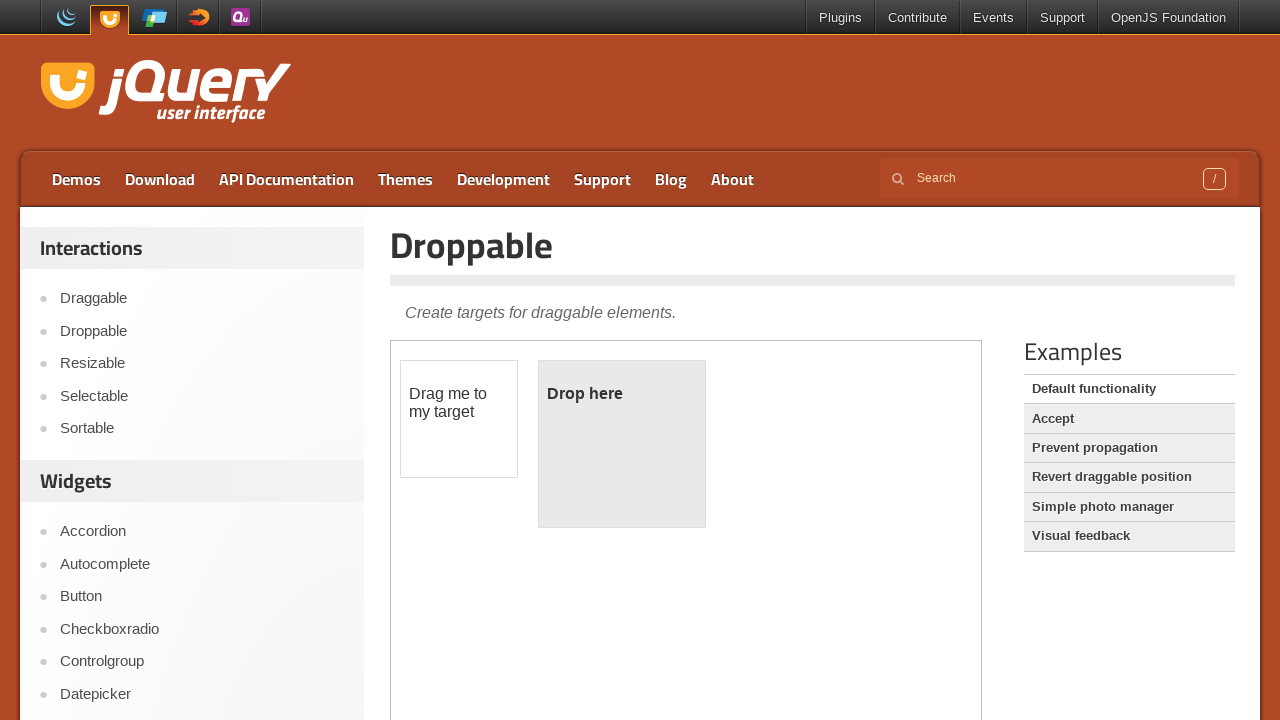

Dragged the draggable element onto the droppable target at (622, 444)
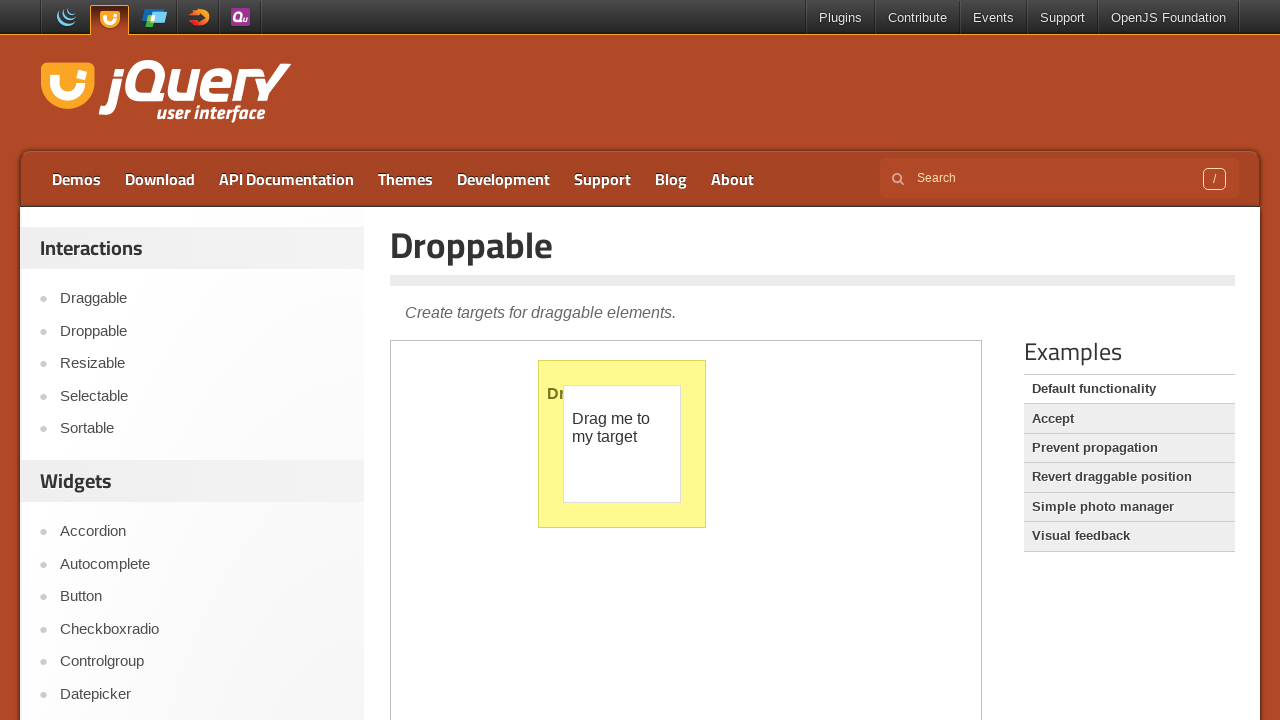

Verified that droppable element text changed to 'Dropped!' — drop was successful
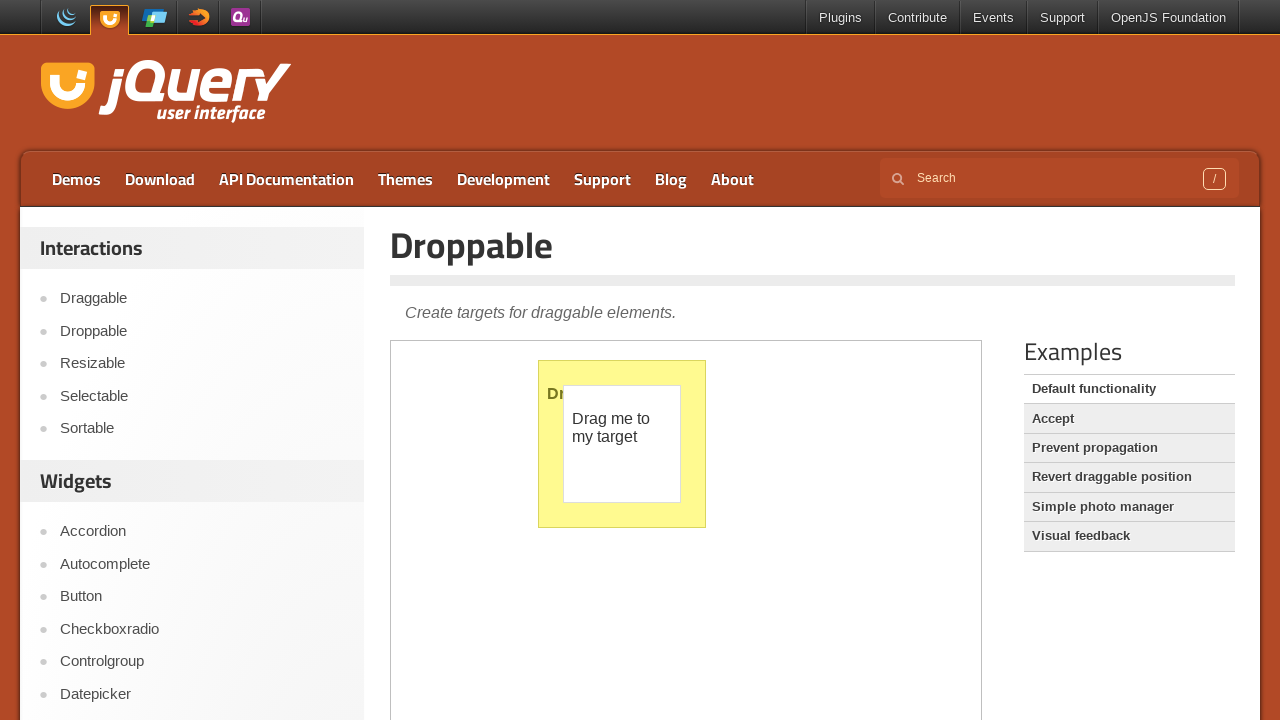

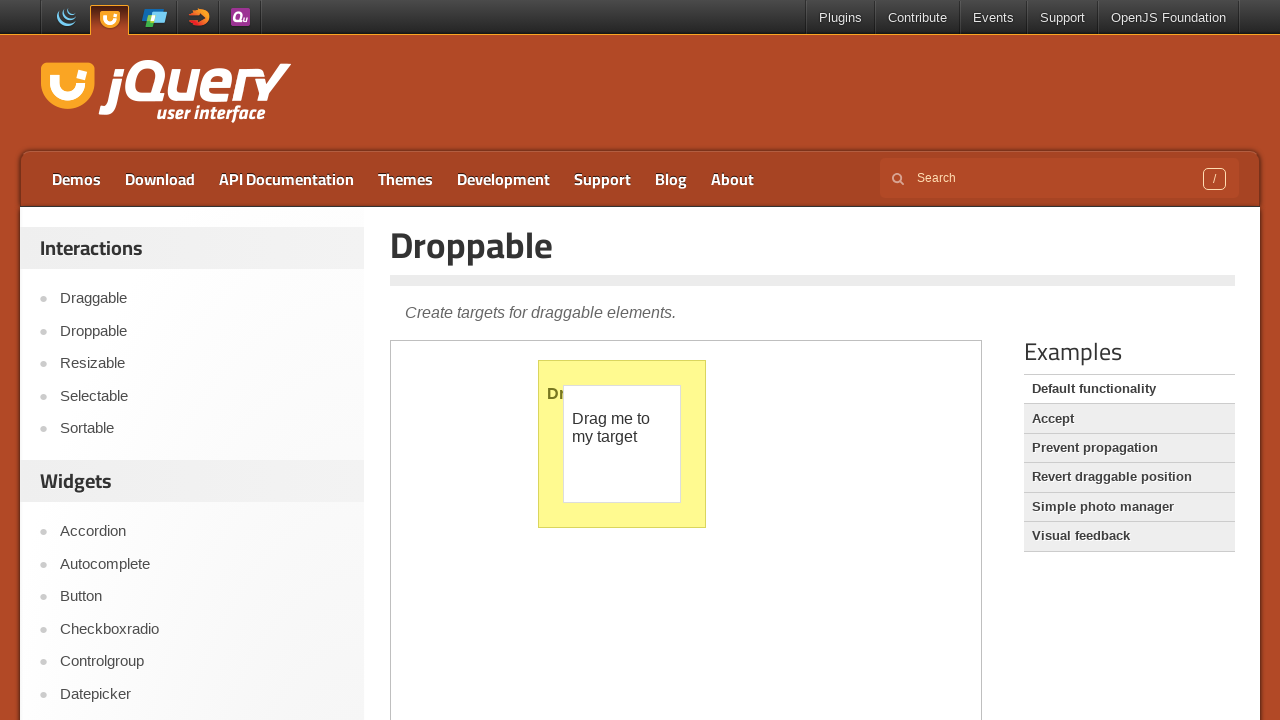